Tests window handling by opening a new window through a link click, switching between parent and child windows, and verifying content in each window

Starting URL: https://the-internet.herokuapp.com/windows

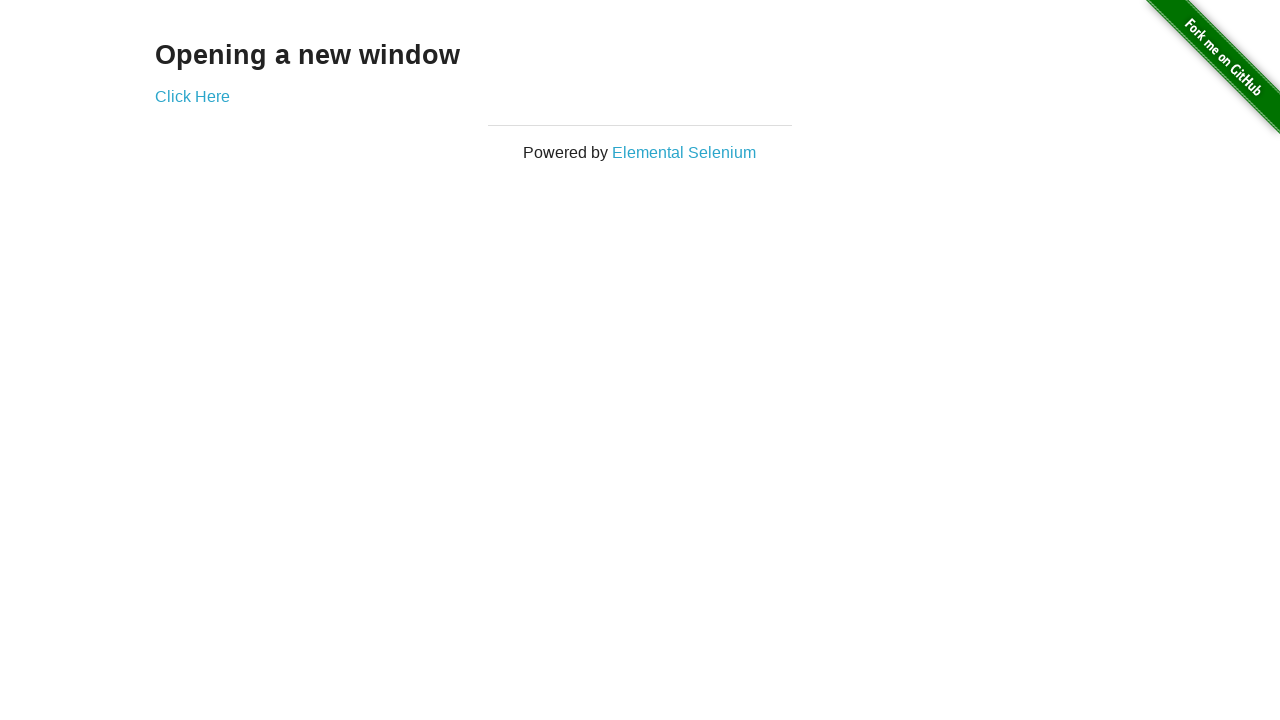

Retrieved heading text from parent window
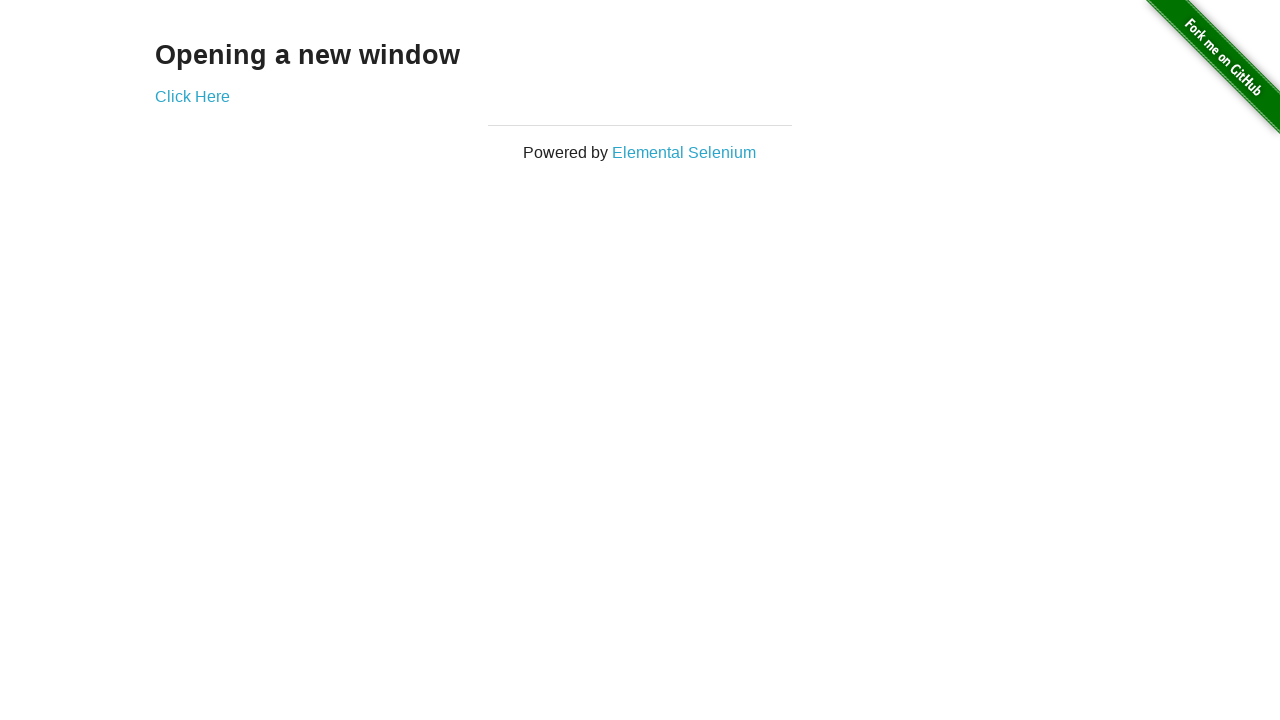

Clicked link to open new window at (192, 96) on xpath=//*[@class='example']/a
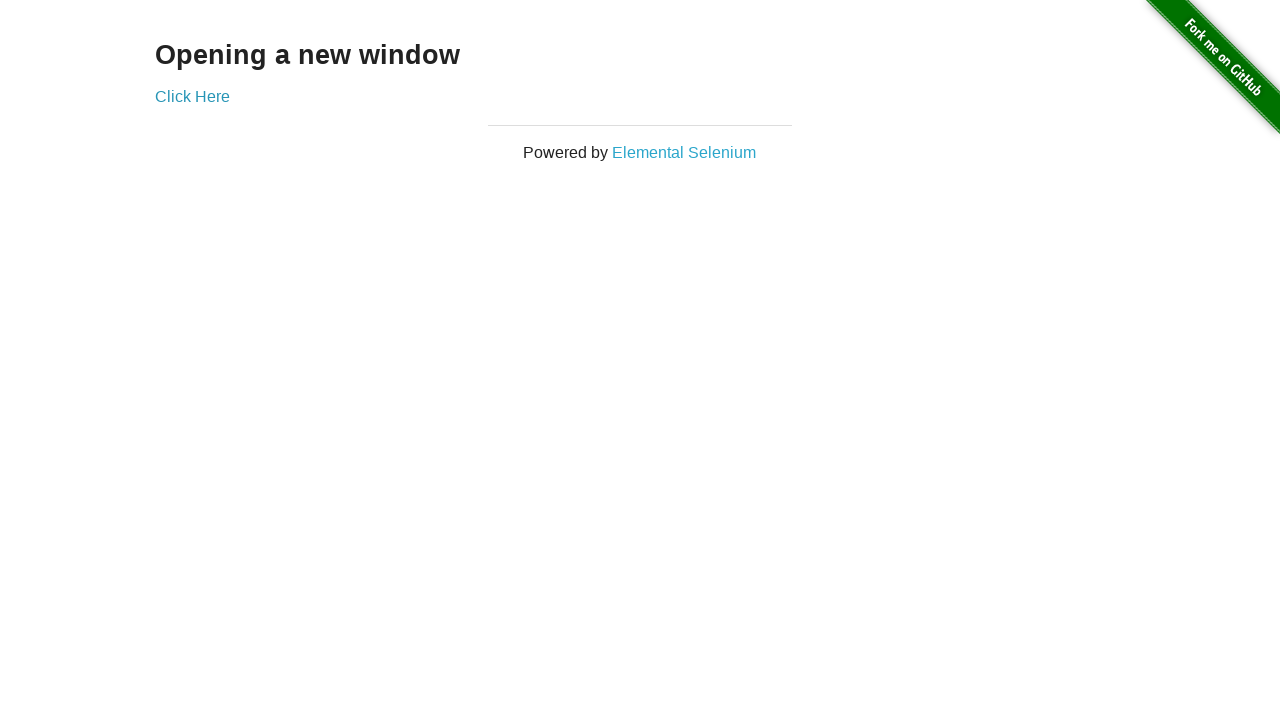

New child window loaded completely
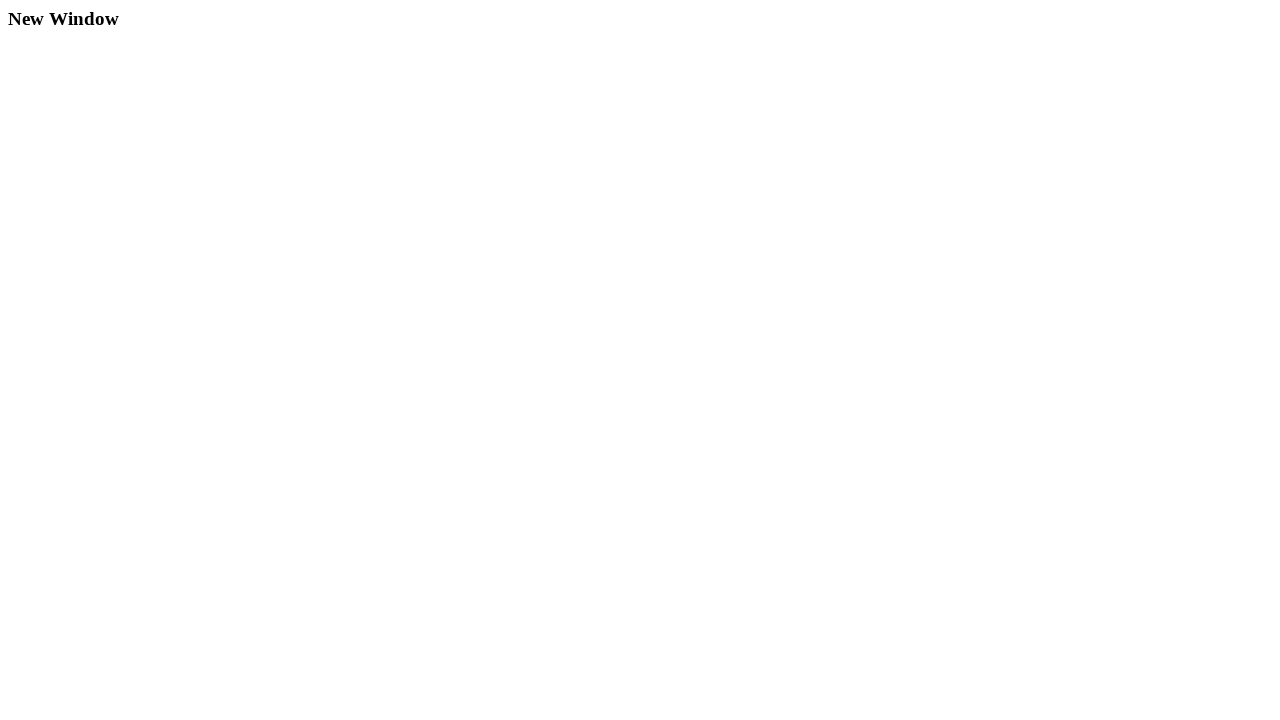

Retrieved heading text from child window
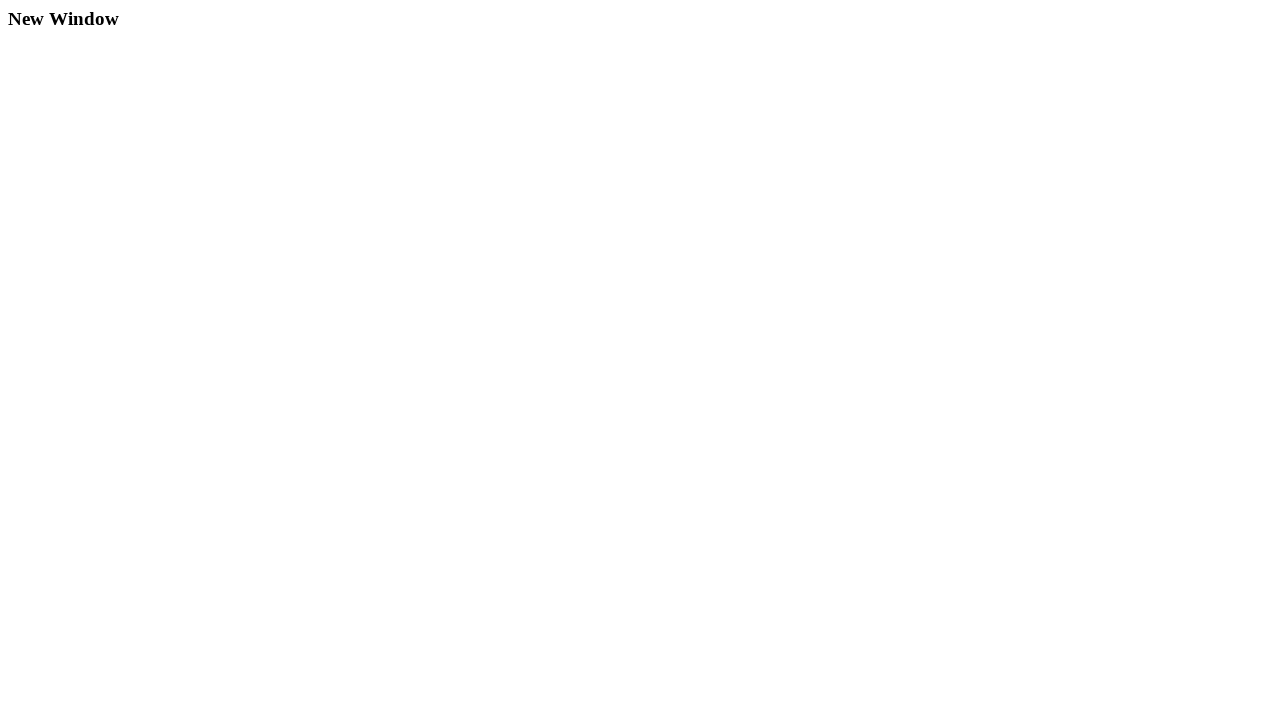

Closed child window
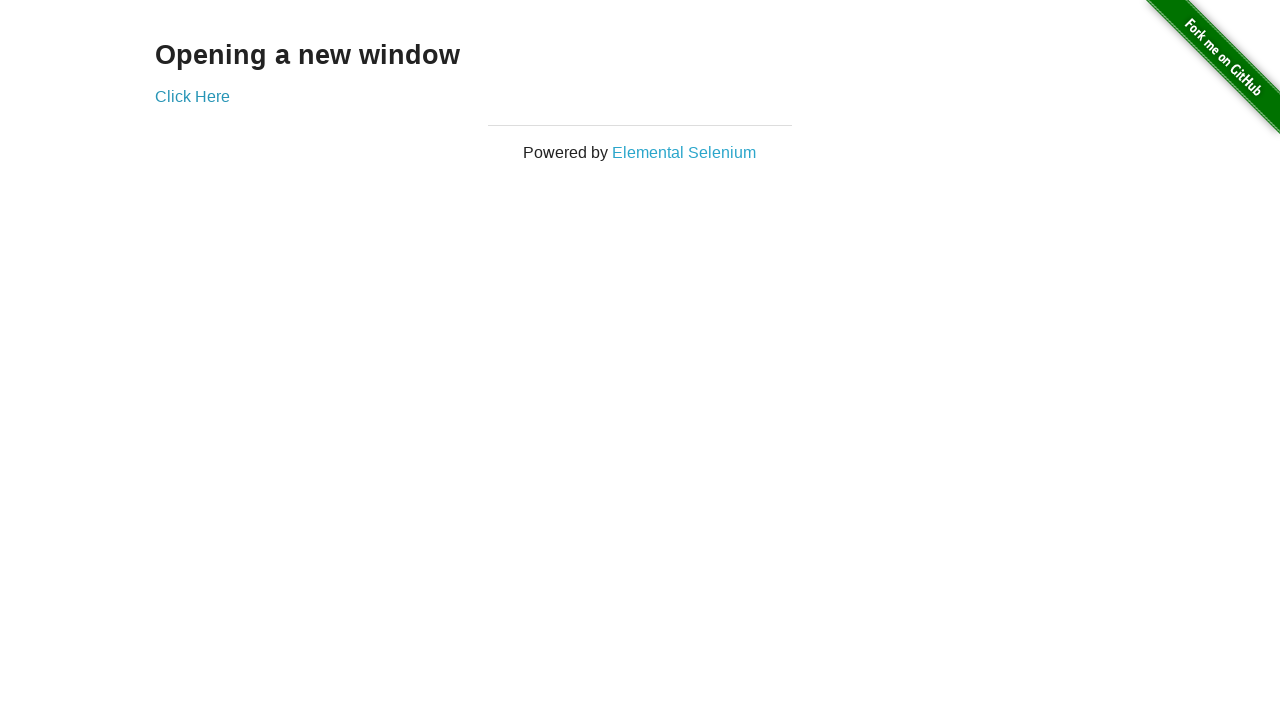

Verified return to parent window
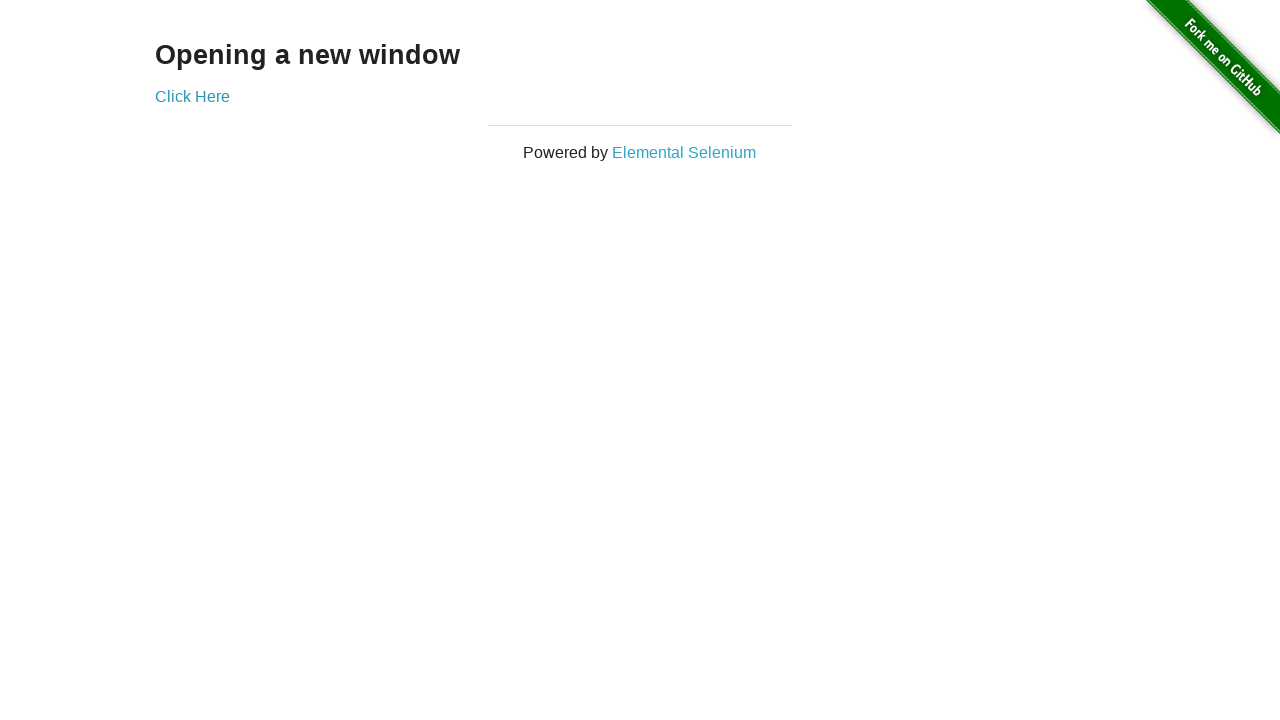

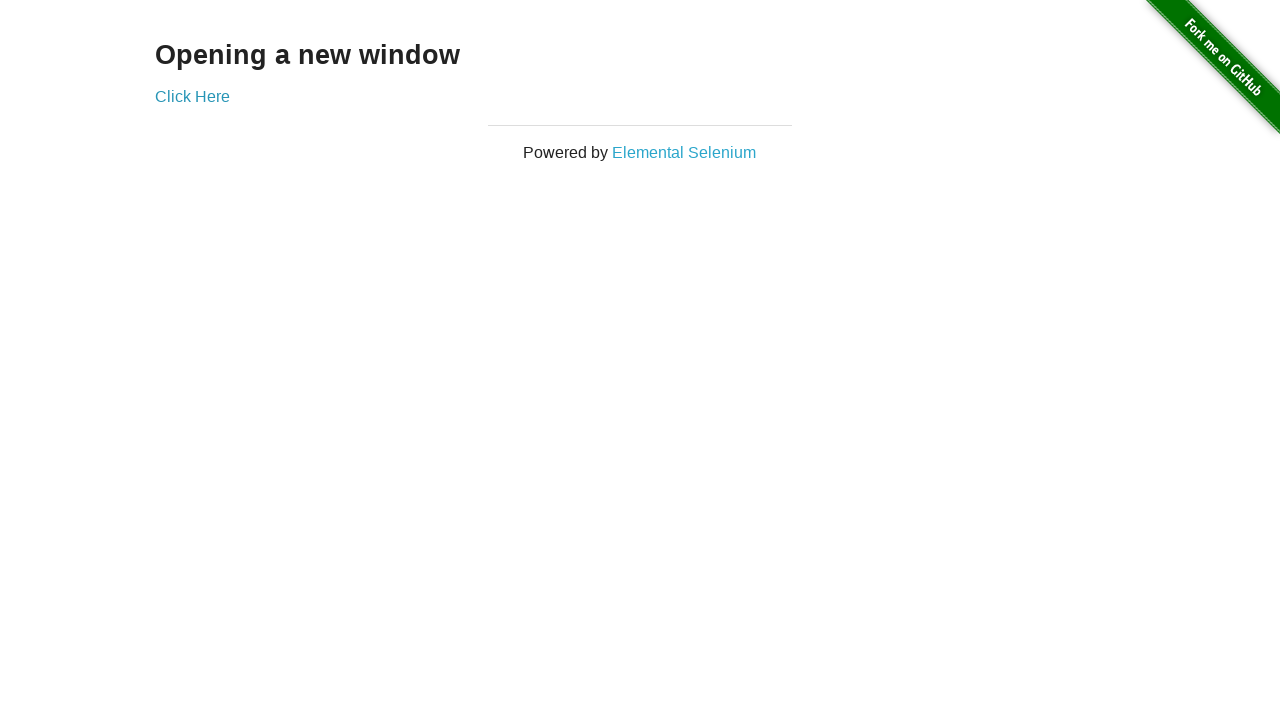